Tests a JavaScript prompt alert by clicking a button, entering text into the prompt, accepting it, and verifying the entered text is displayed.

Starting URL: https://the-internet.herokuapp.com/javascript_alerts

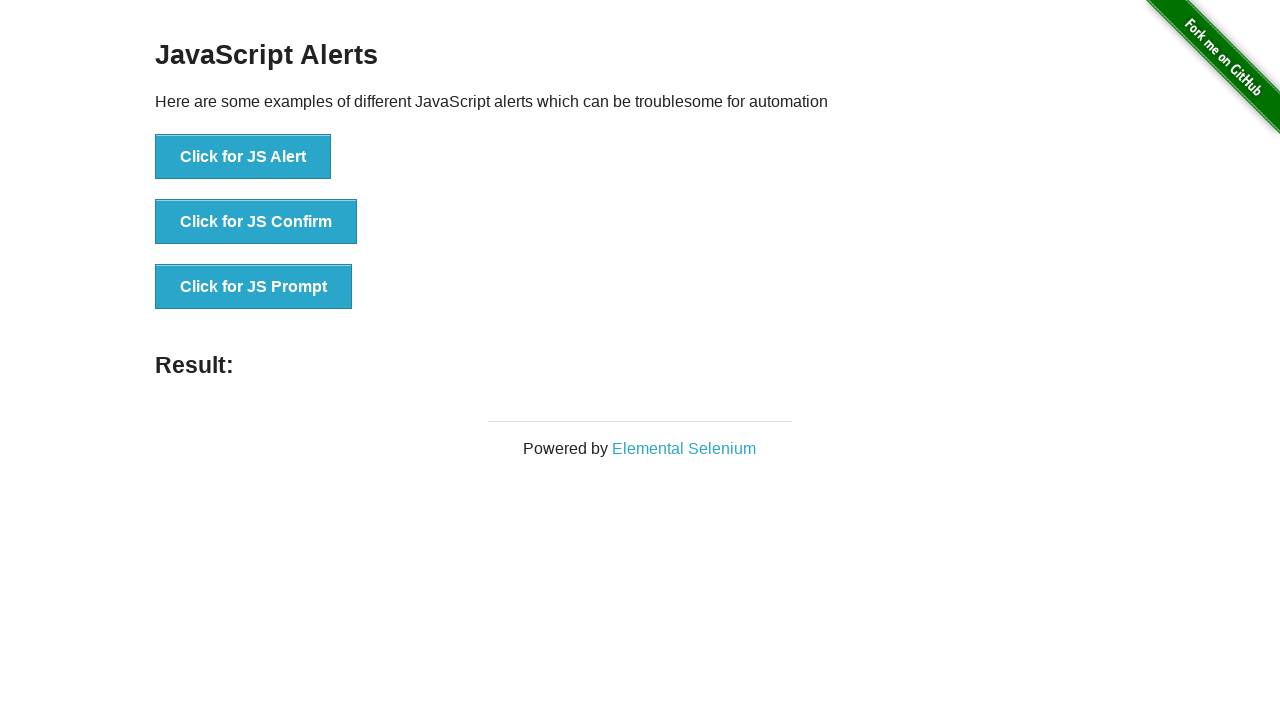

Set up dialog handler to accept prompt with 'Hello World'
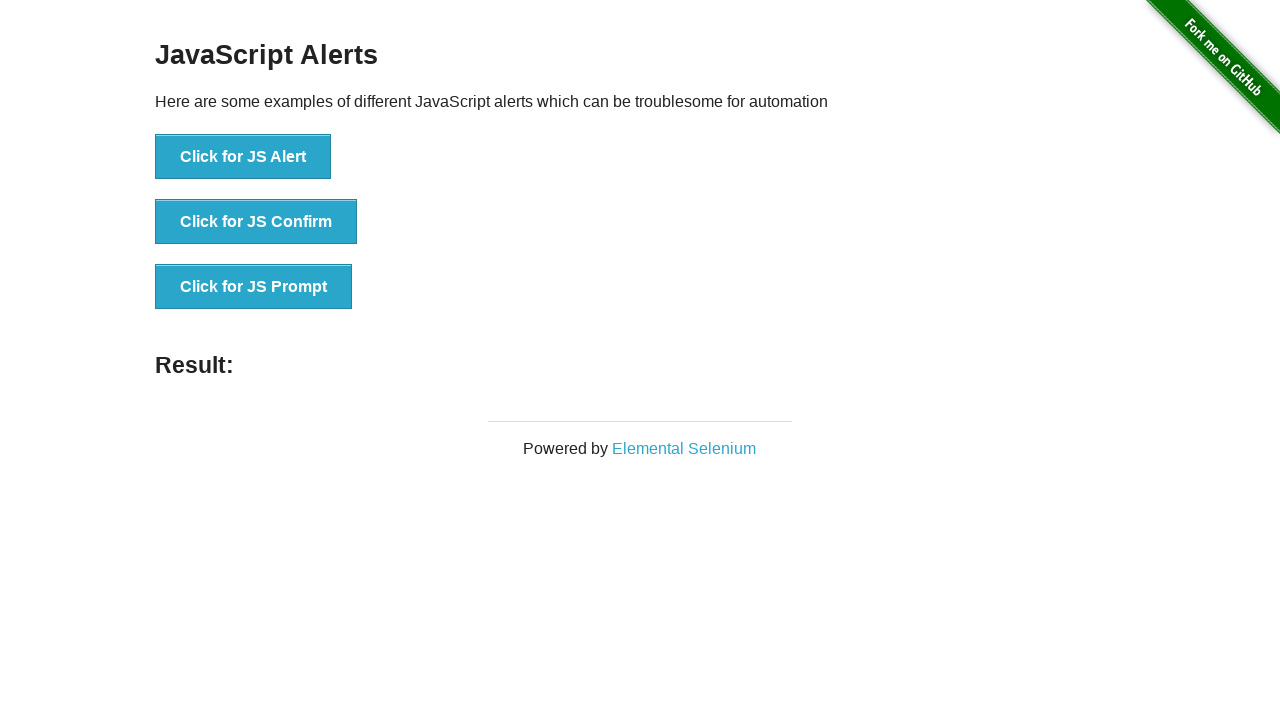

Clicked the JS Prompt button at (254, 287) on xpath=//button[@onclick='jsPrompt()']
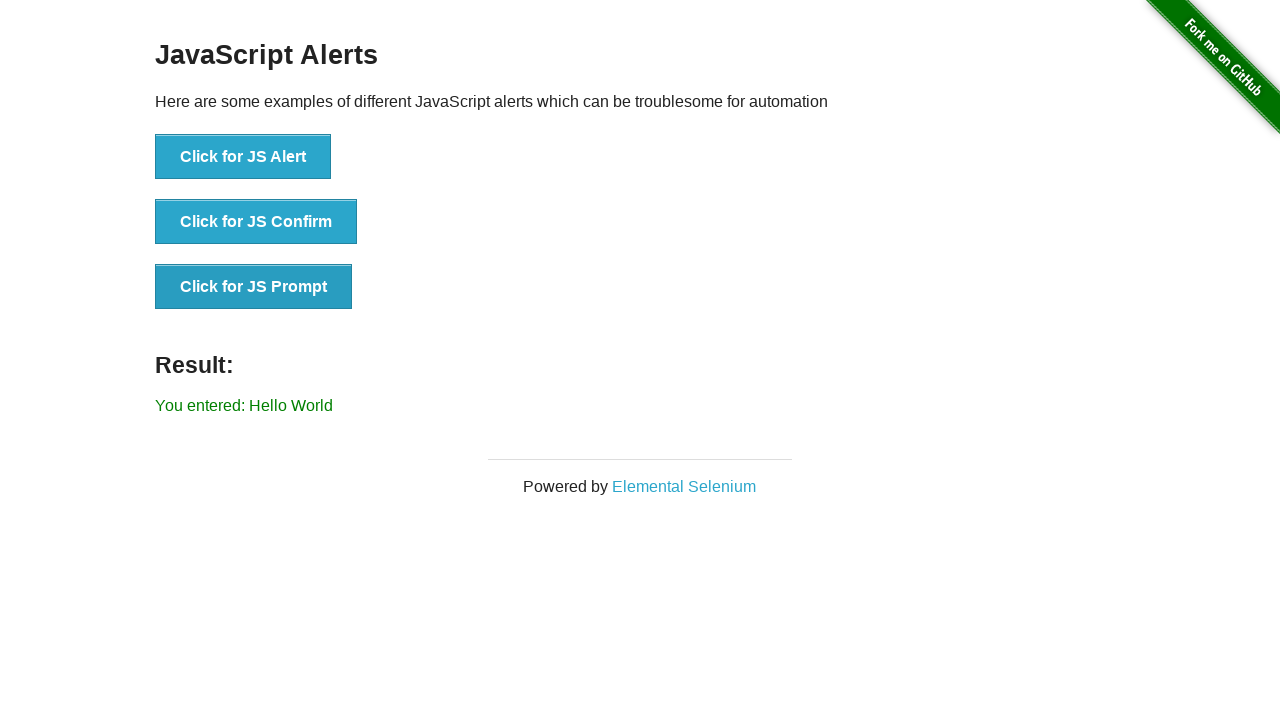

Waited for result element to appear
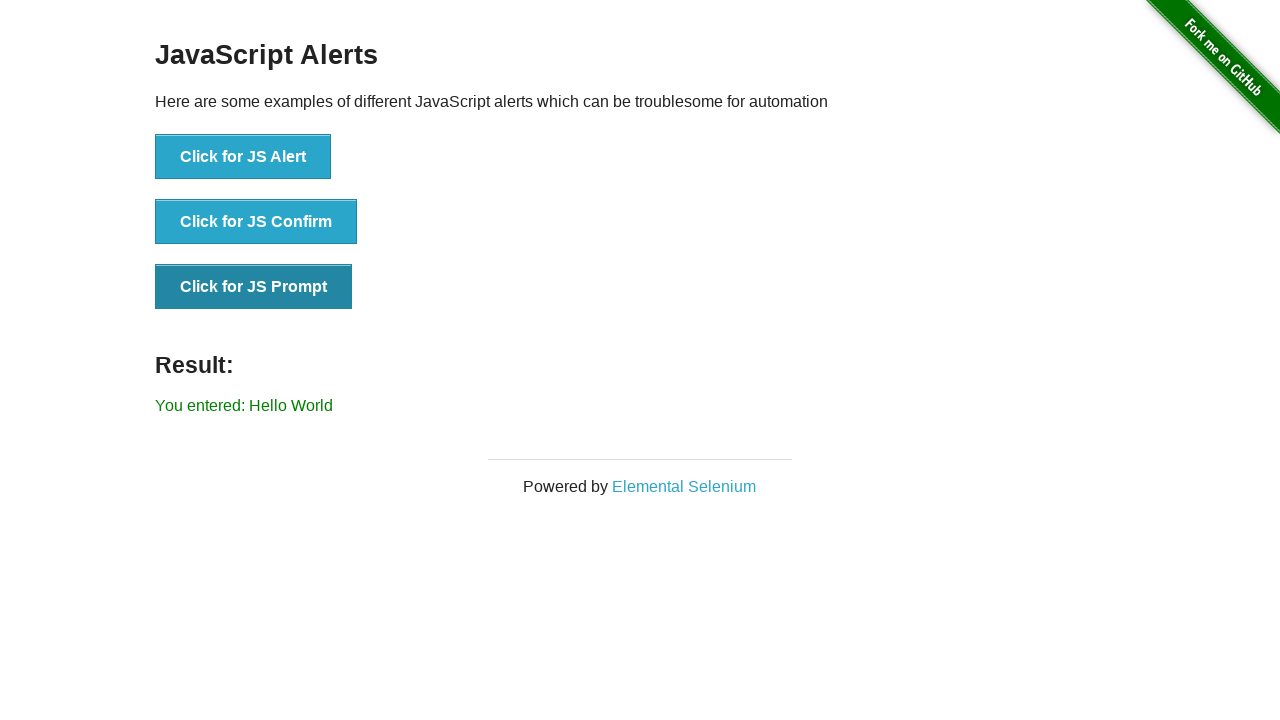

Retrieved result text from page
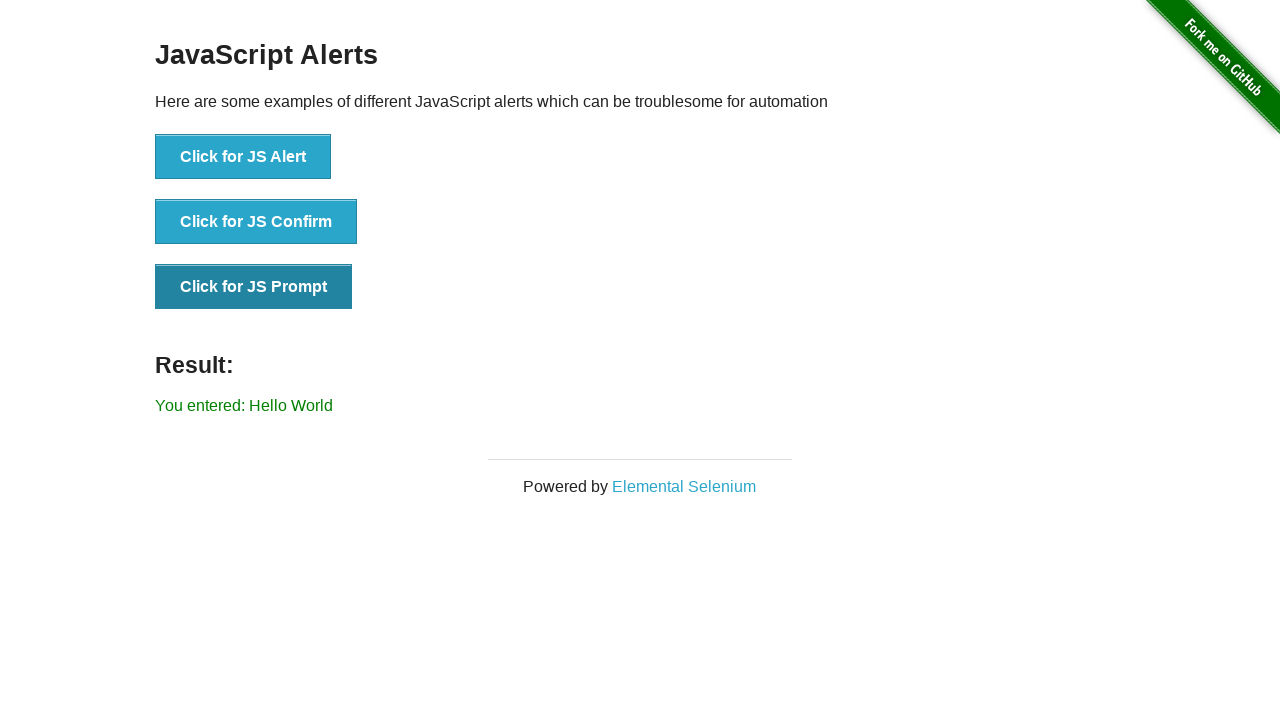

Verified result text matches 'You entered: Hello World'
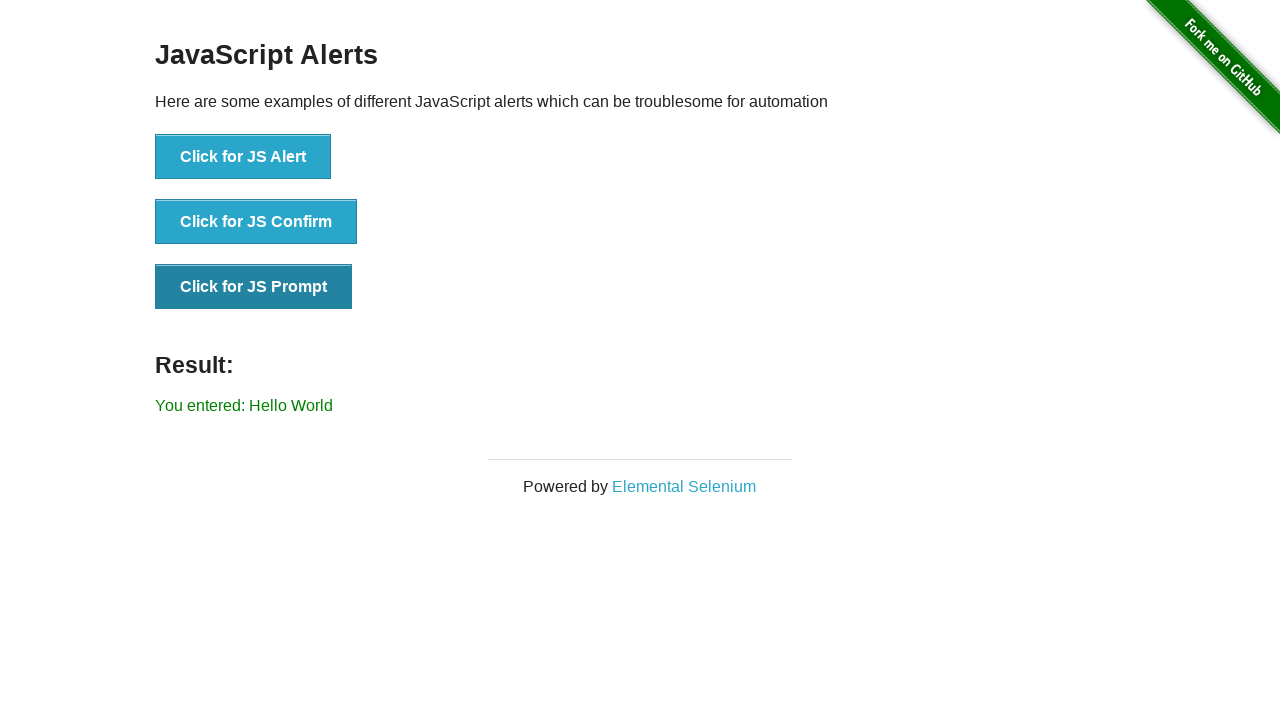

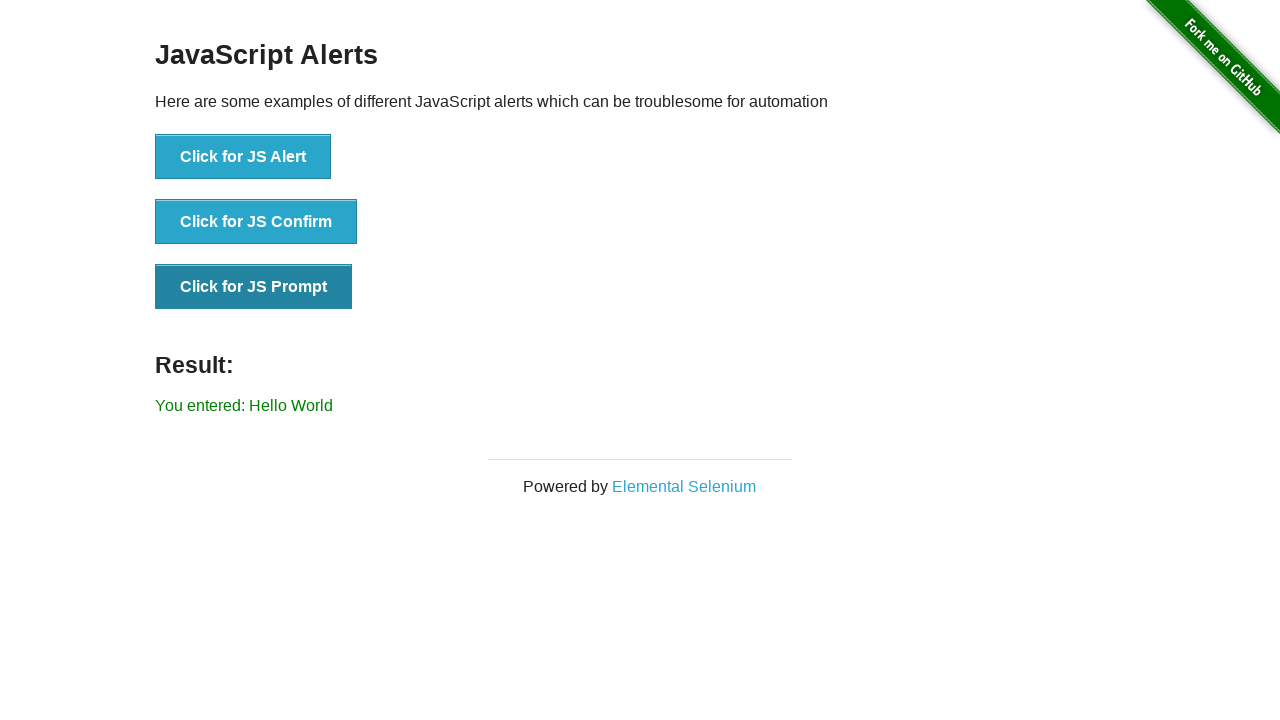